Tests drag and drop functionality by switching to an iframe, locating a draggable element and a drop target, then performing a drag and drop action on the jQuery UI demo page.

Starting URL: https://jqueryui.com/droppable/

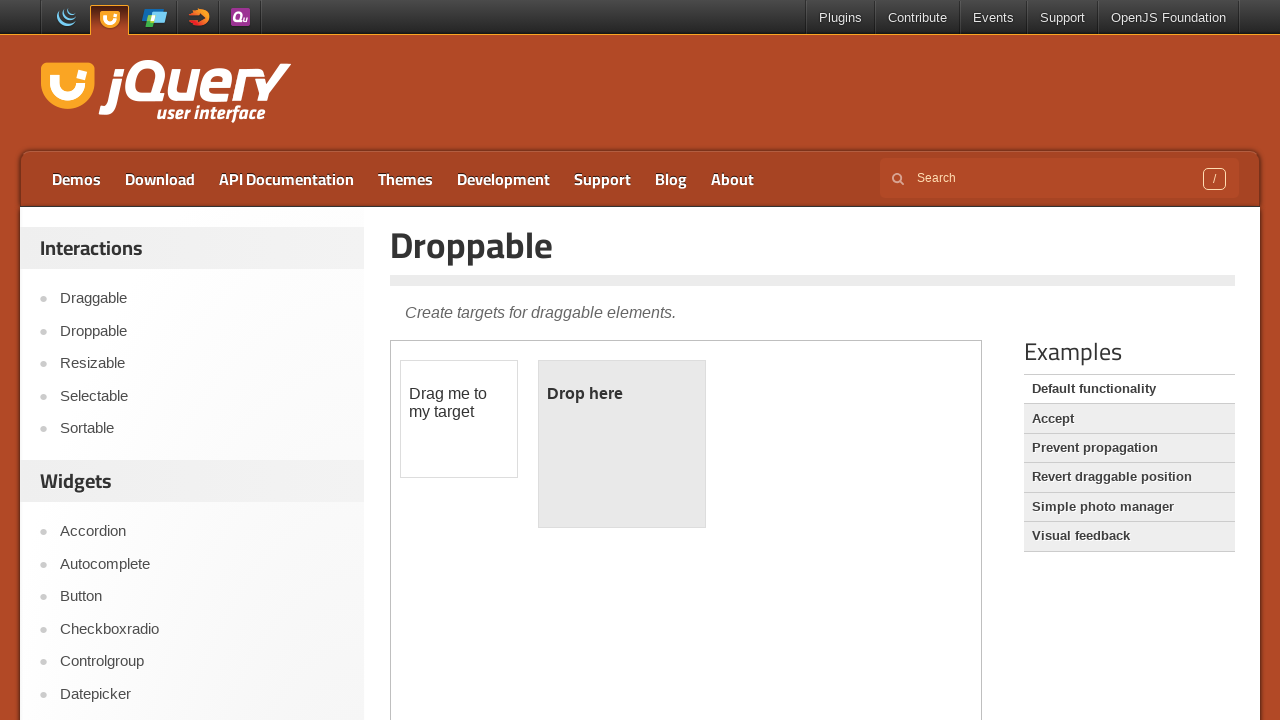

Located the demo iframe element
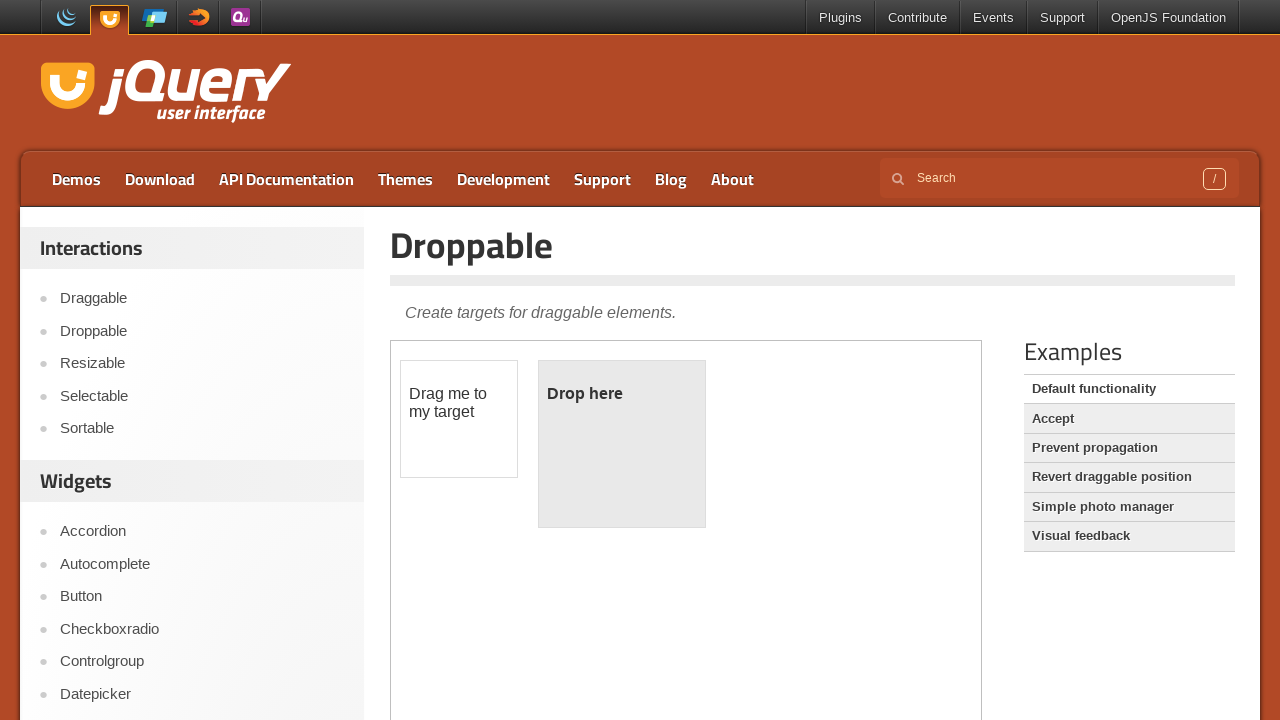

Located the draggable element (#draggable) within the iframe
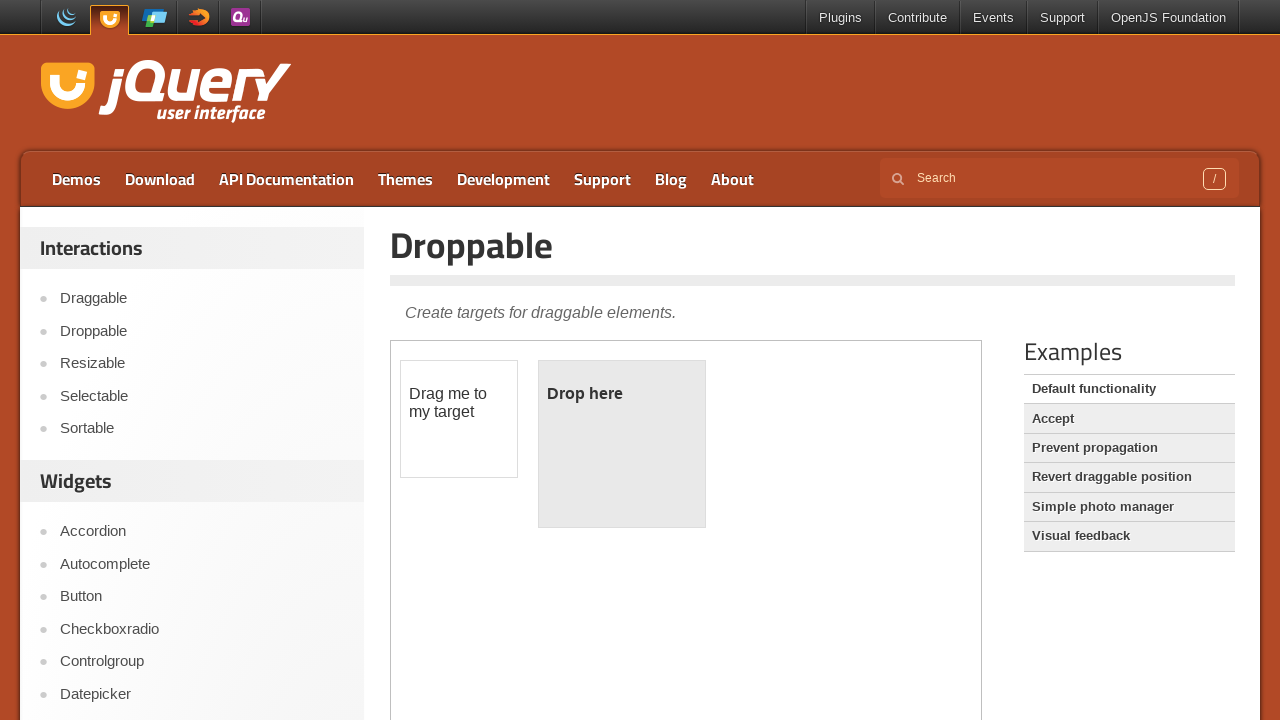

Located the droppable target element (#droppable) within the iframe
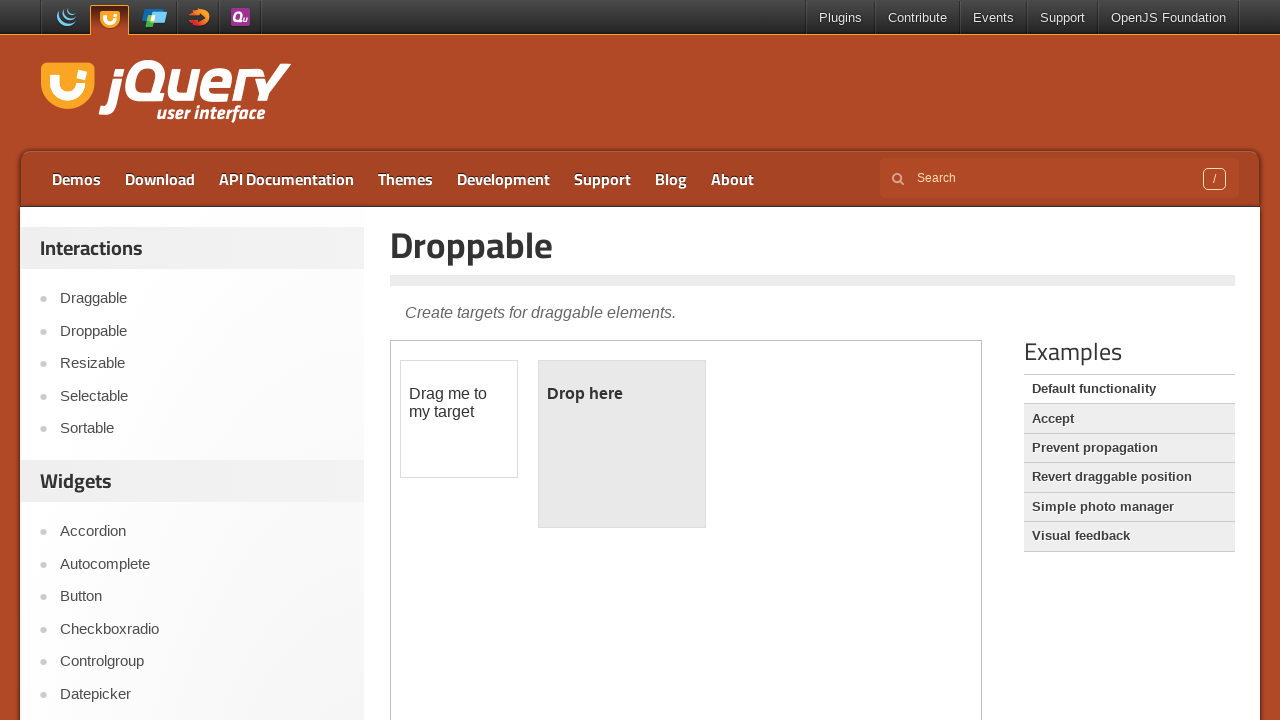

Draggable element became visible
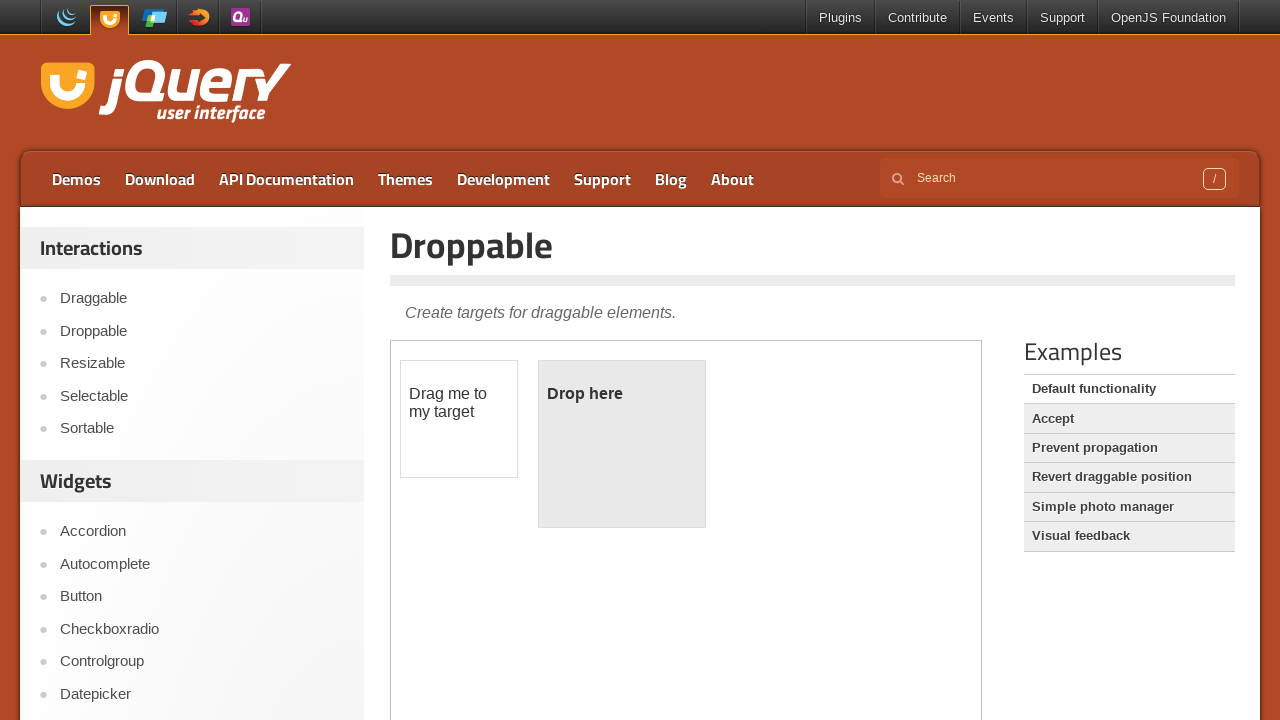

Droppable target element became visible
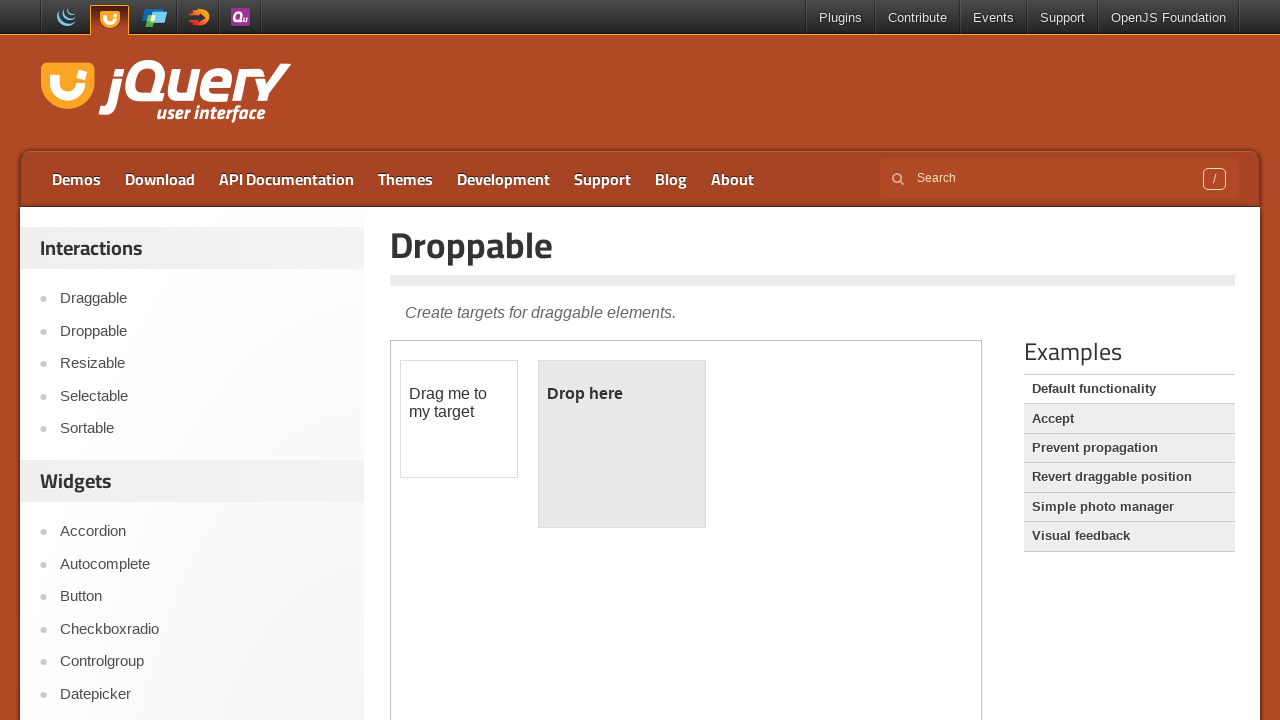

Performed drag and drop action from draggable element to drop target at (622, 444)
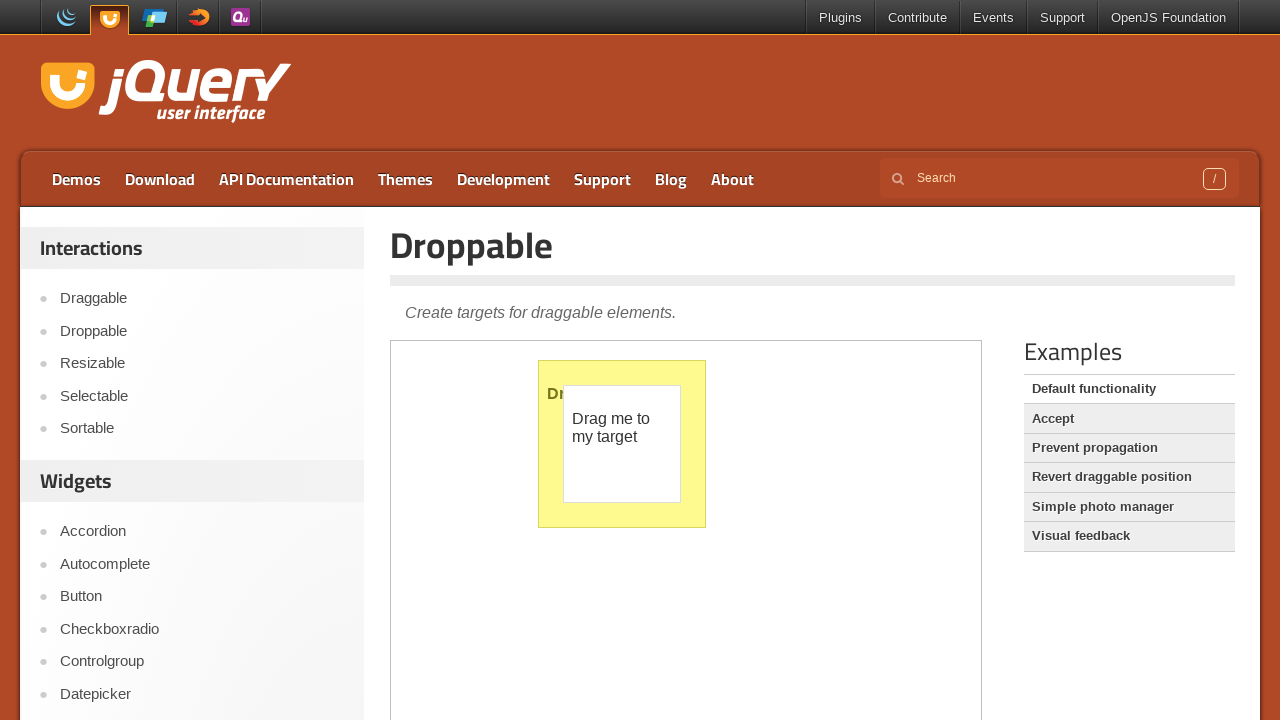

Verified drop target element is still visible after drag and drop
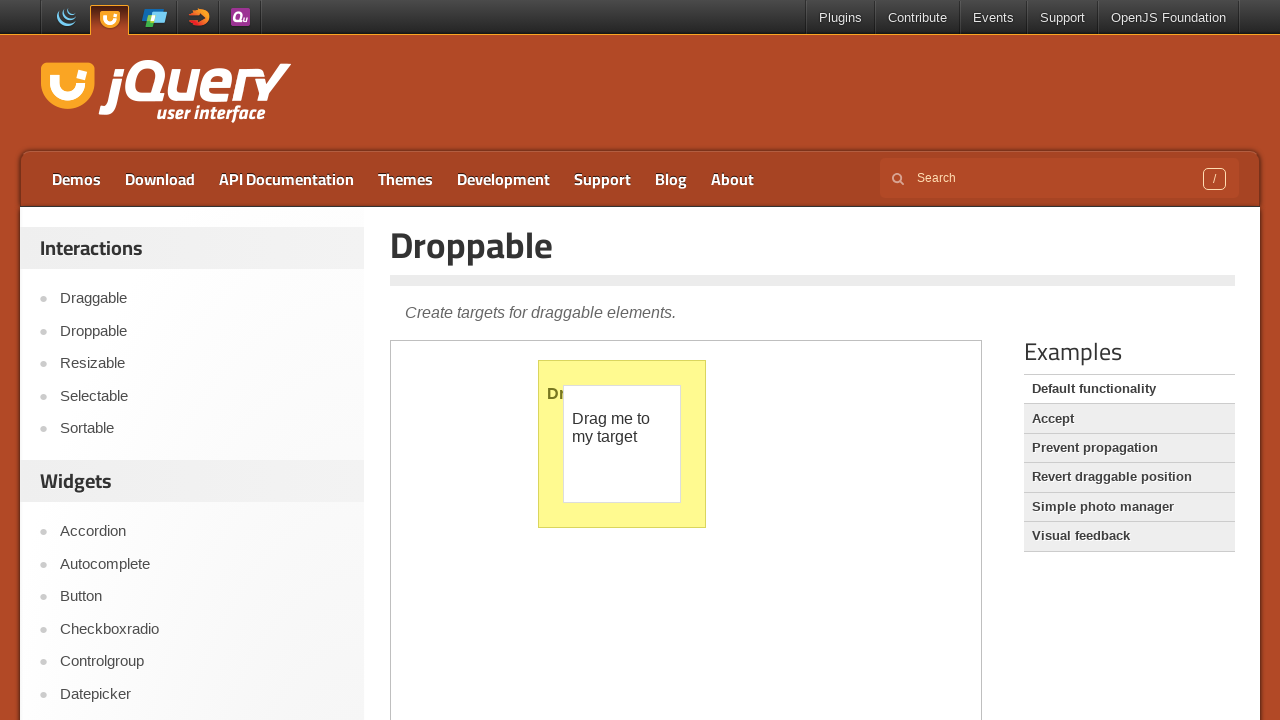

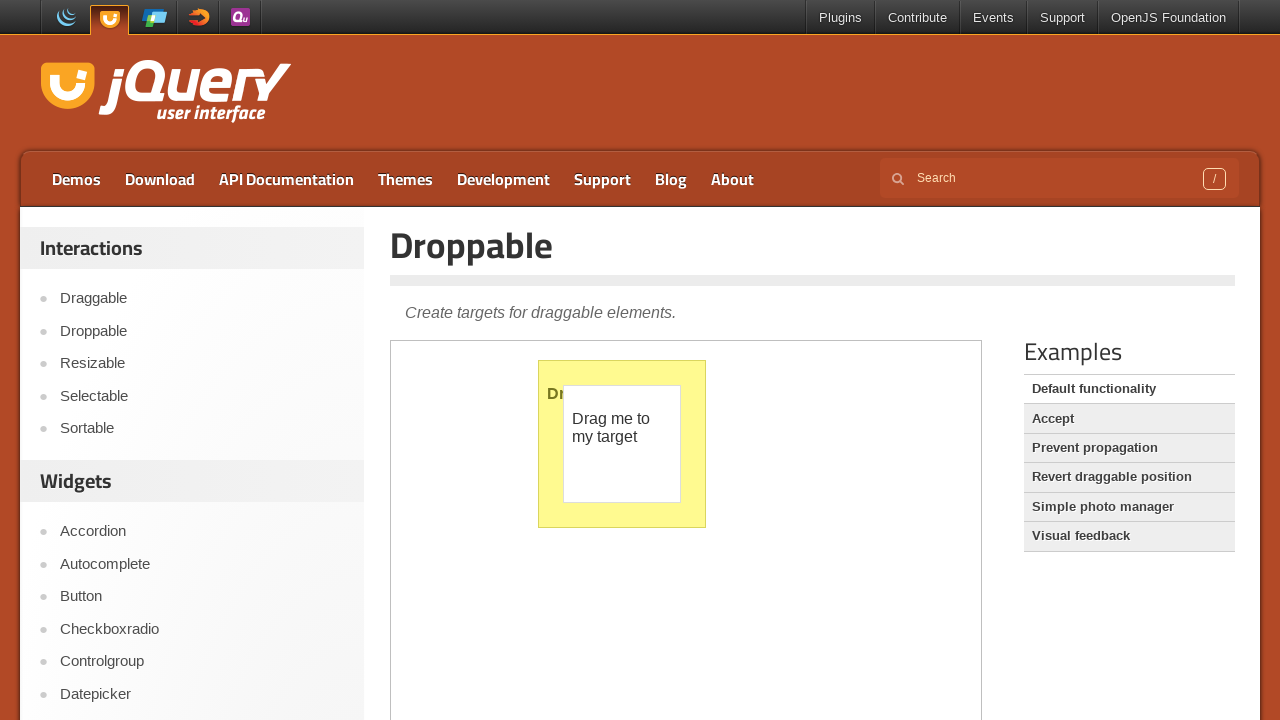